Tests a form submission on a data types demo page, filling all fields except zip code, then verifying that zip code field shows an error while other fields show success

Starting URL: https://bonigarcia.dev/selenium-webdriver-java/data-types.html

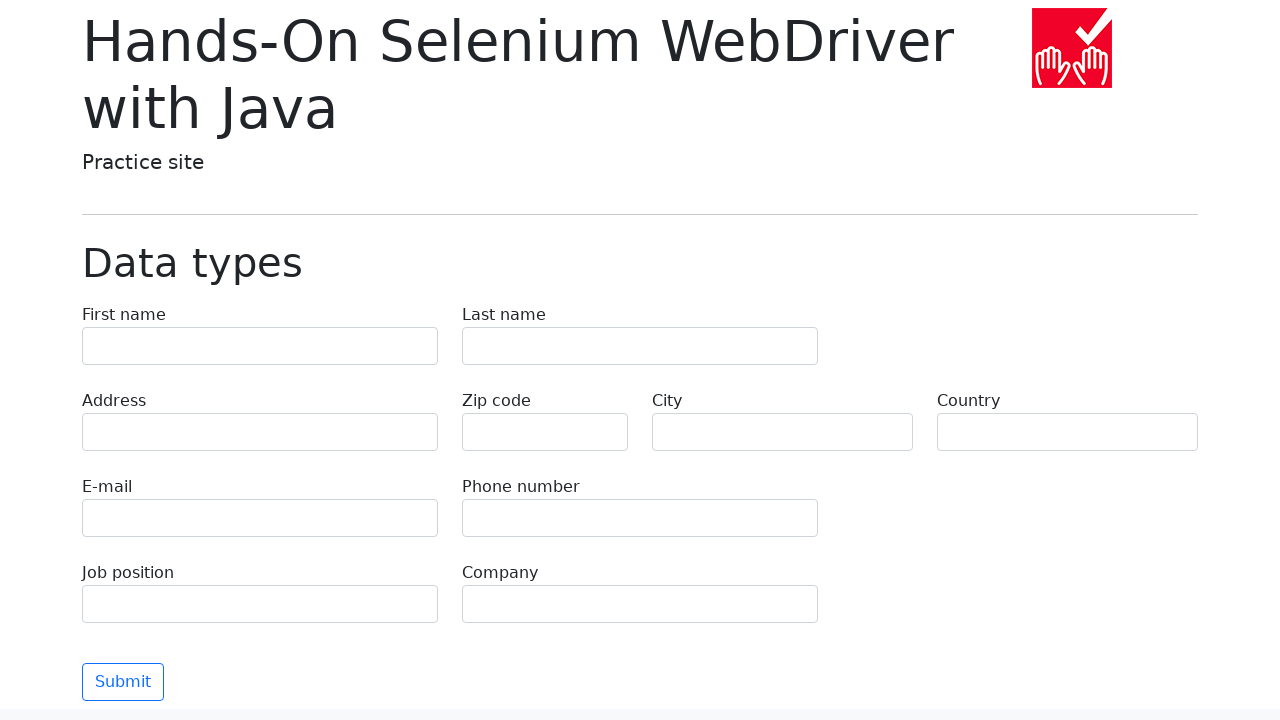

Filled first name field with 'Иван' on [name='first-name']
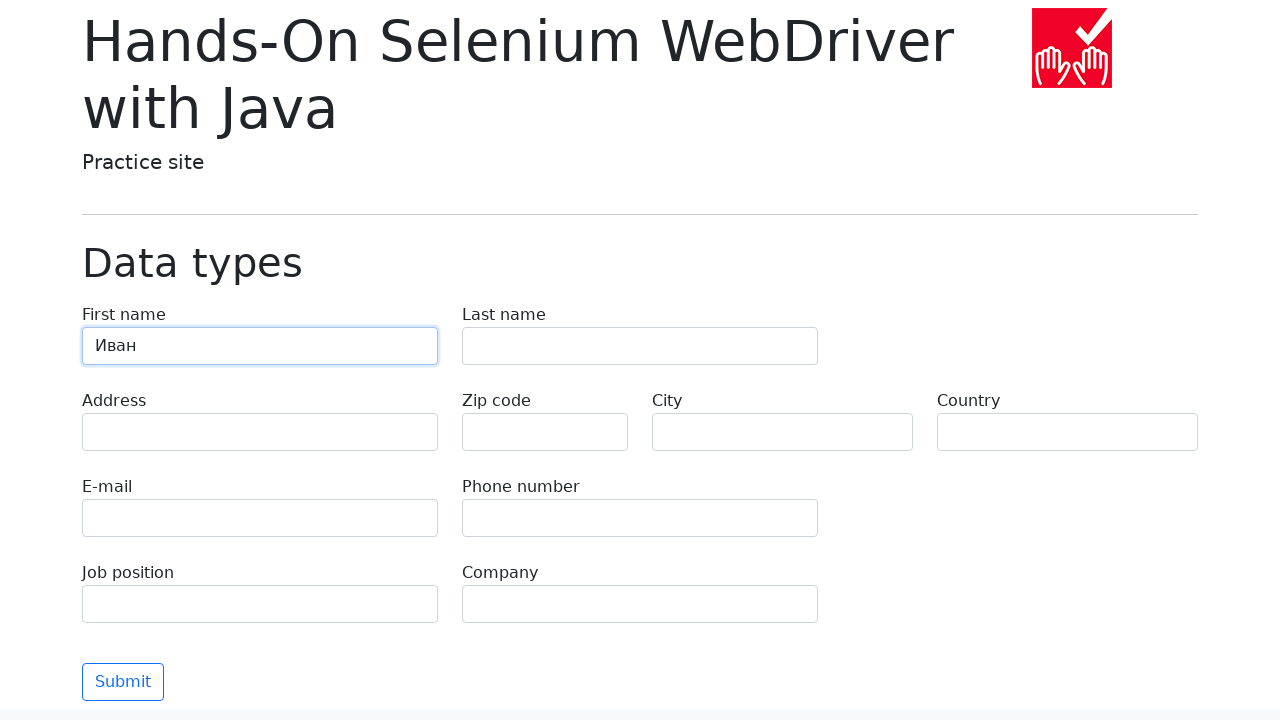

Filled last name field with 'Петров' on [name='last-name']
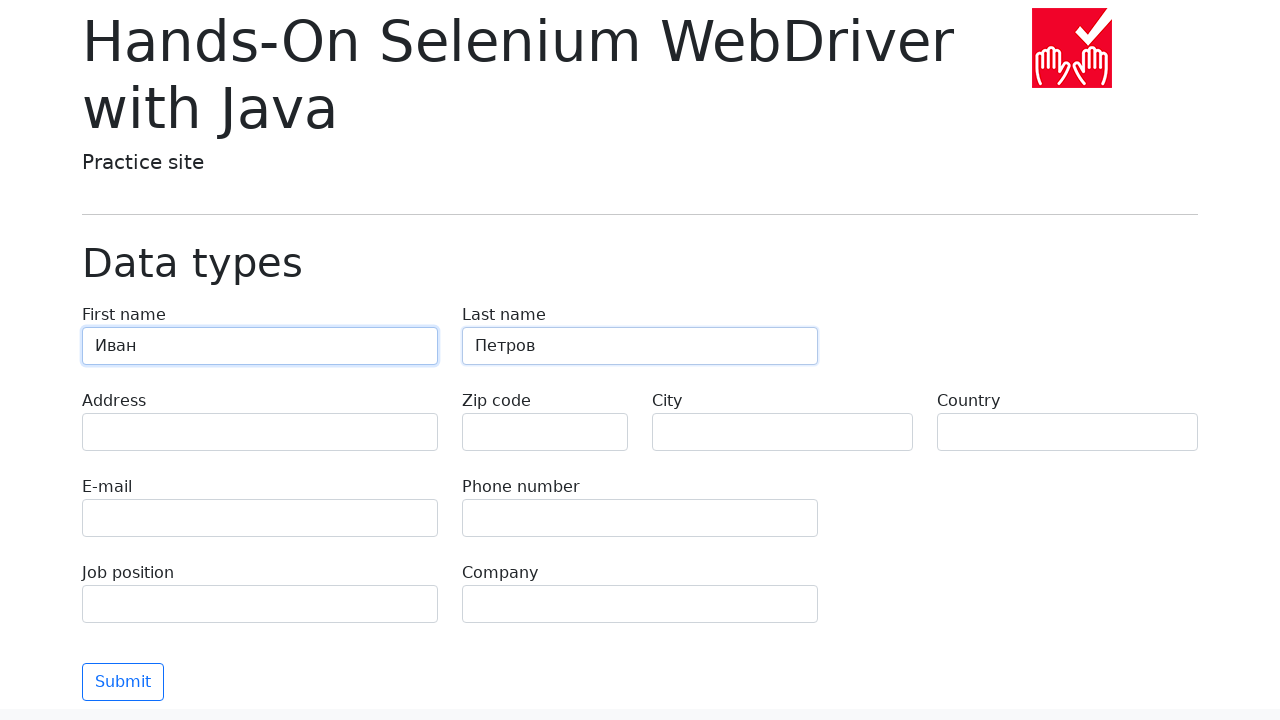

Filled address field with 'Ленина, 55-3' on [name='address']
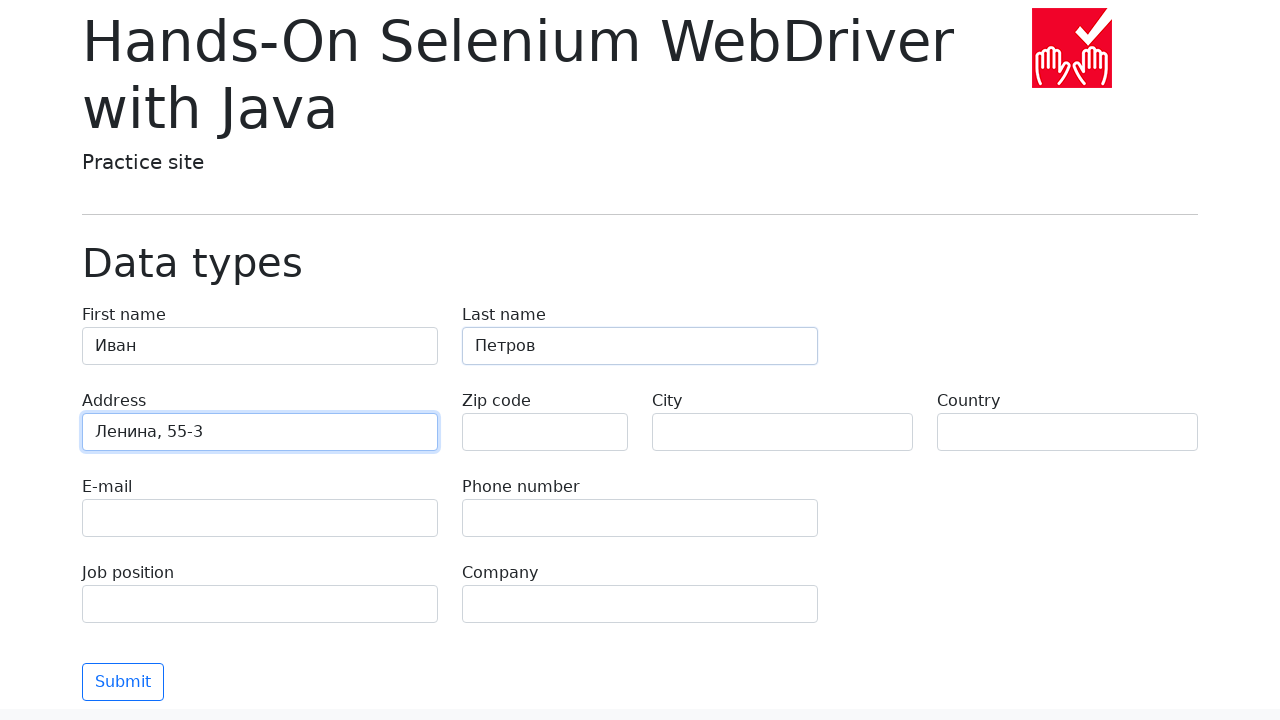

Filled email field with 'test@skypro.com' on [name='e-mail']
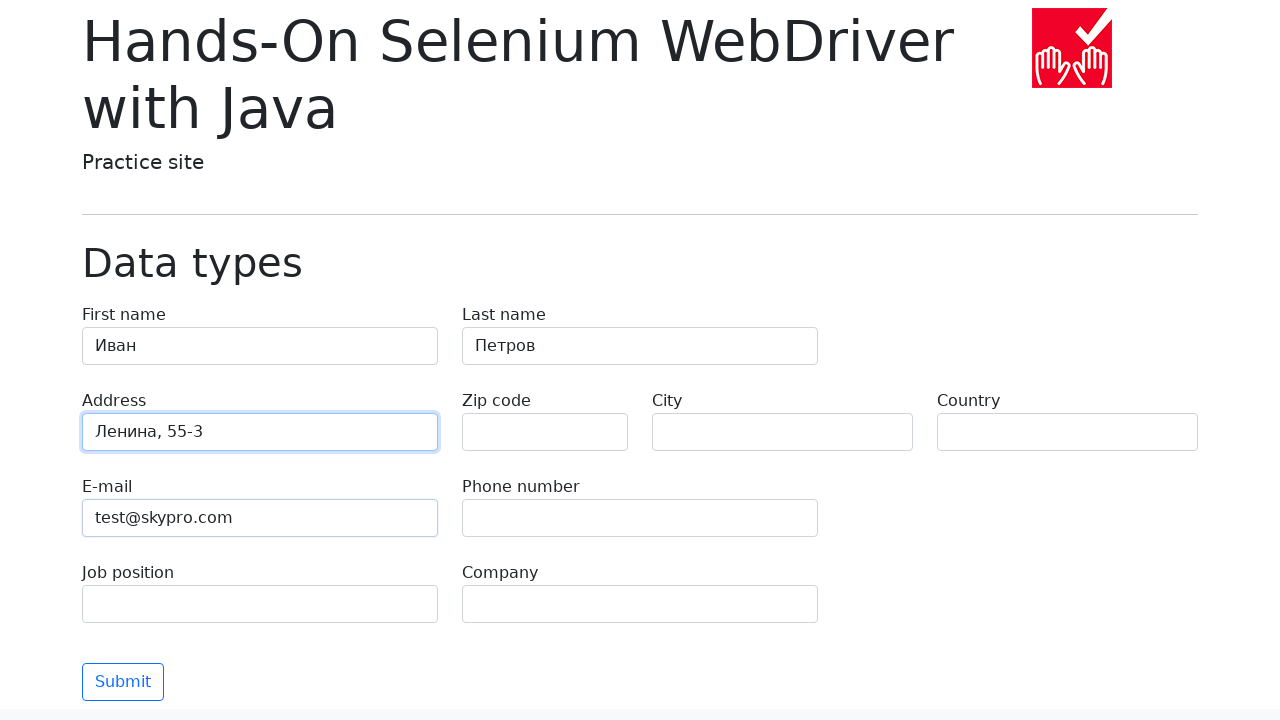

Filled phone field with '+7985899998787' on [name='phone']
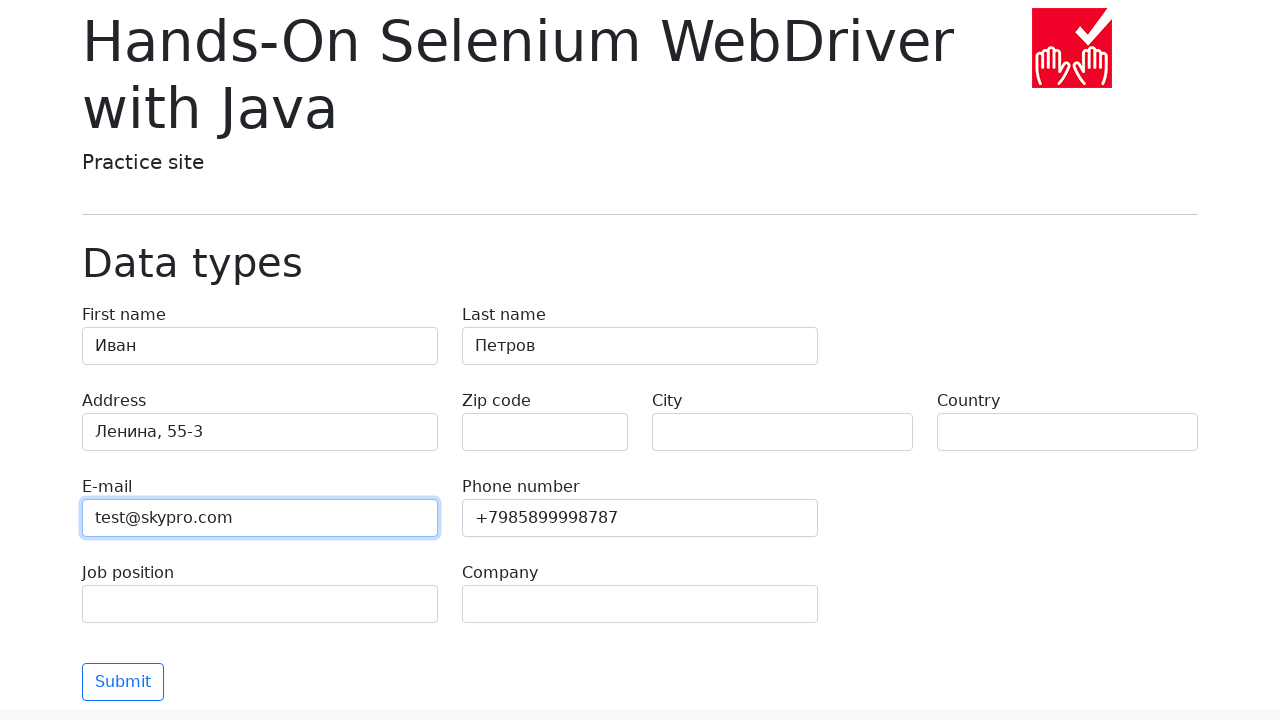

Filled city field with 'Москва' on [name='city']
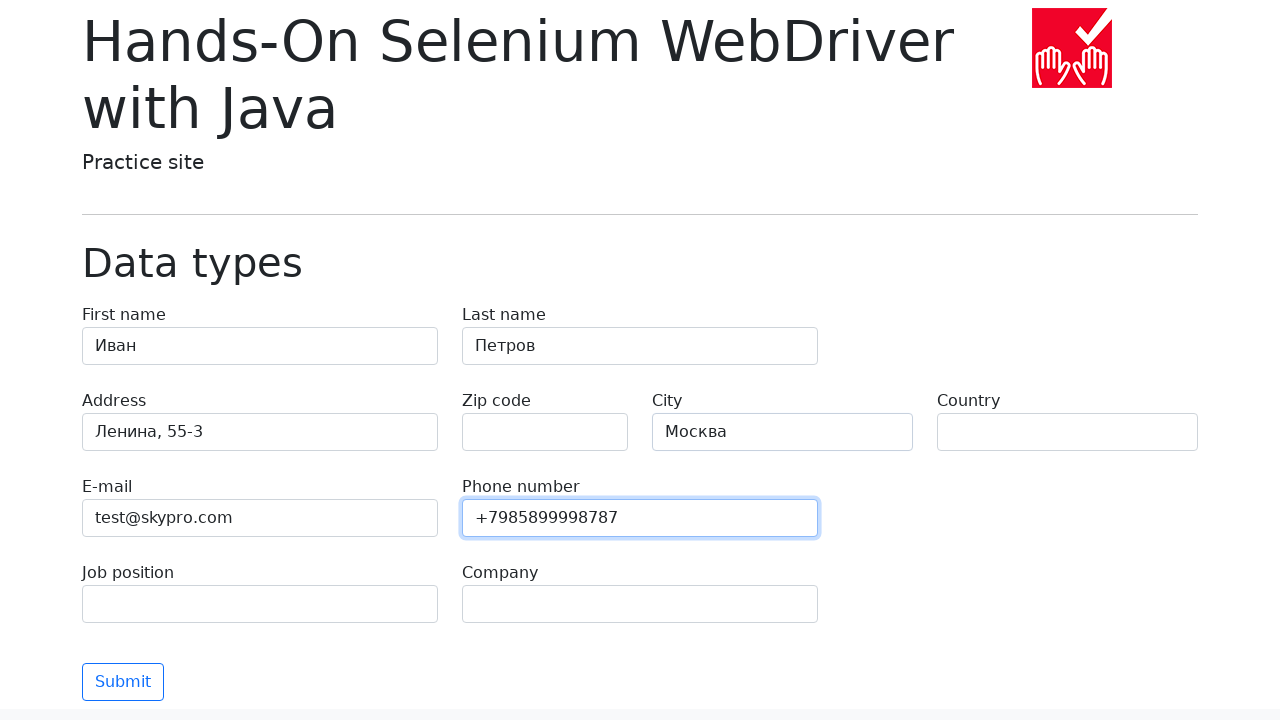

Filled country field with 'Россия' on [name='country']
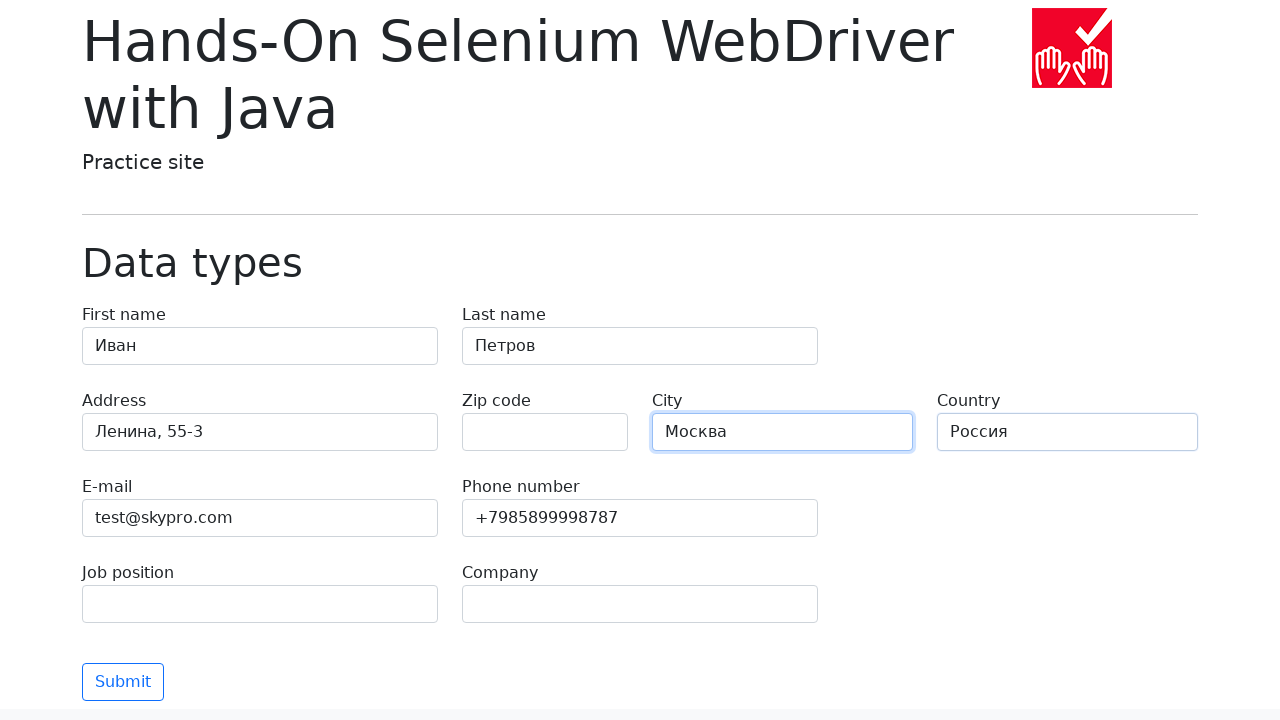

Filled job position field with 'QA' on [name='job-position']
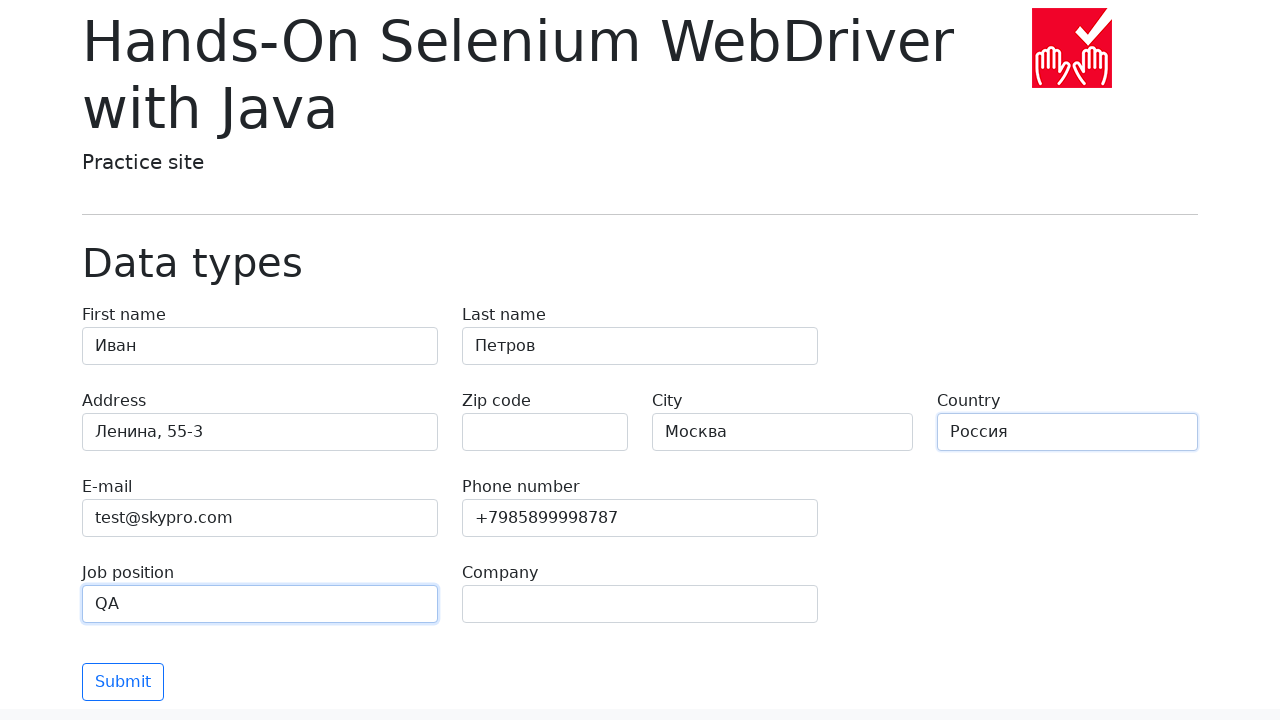

Filled company field with 'SkyPro' on [name='company']
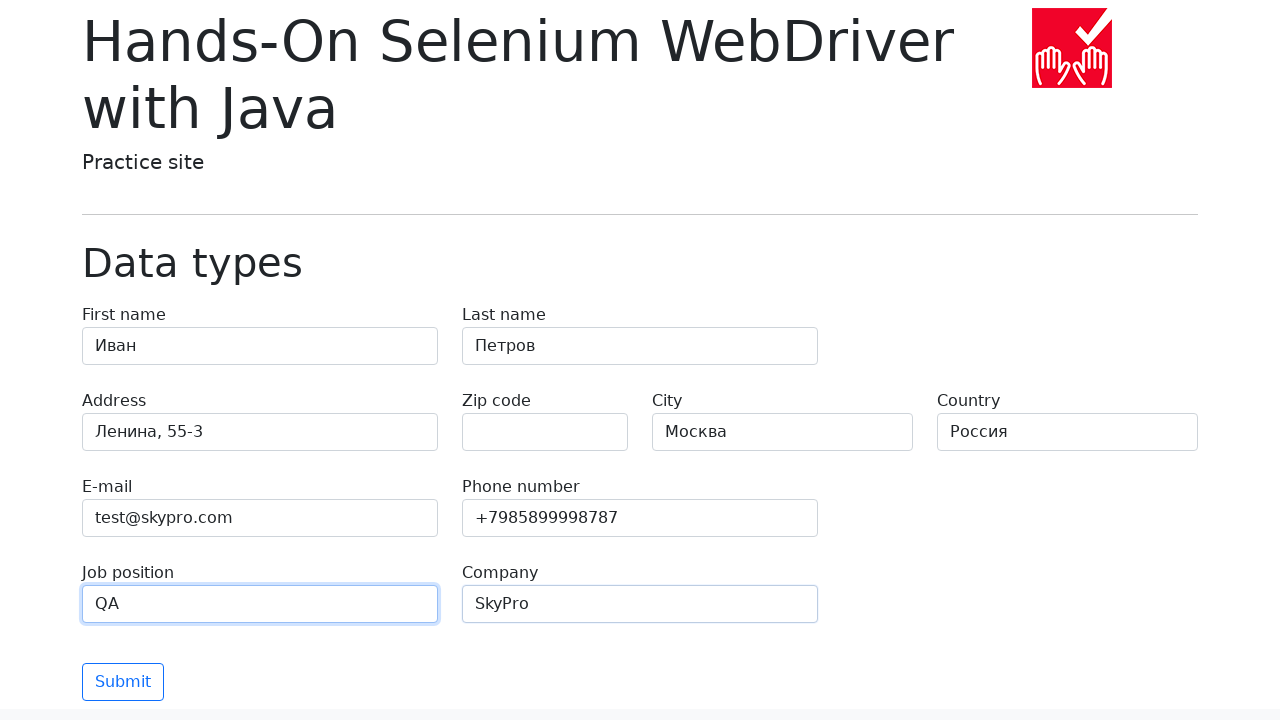

Clicked submit button at (123, 682) on button.btn.btn-outline-primary.mt-3
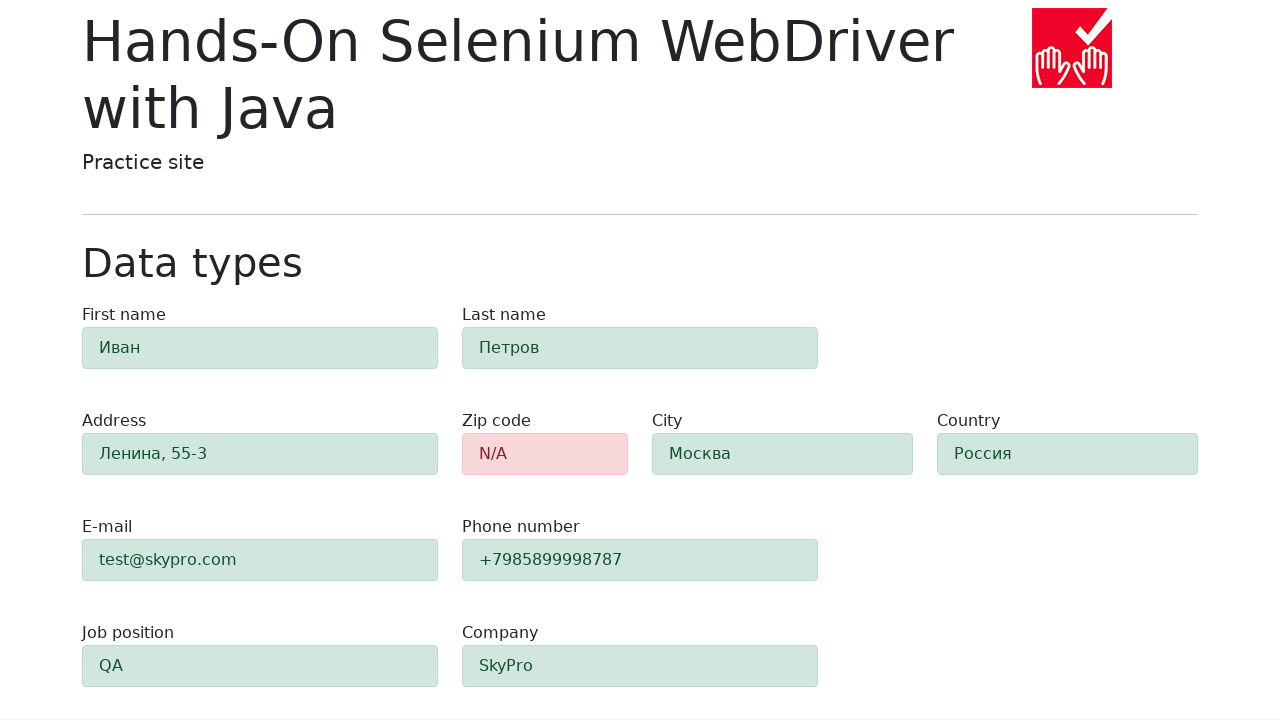

Zip code error field appeared after validation
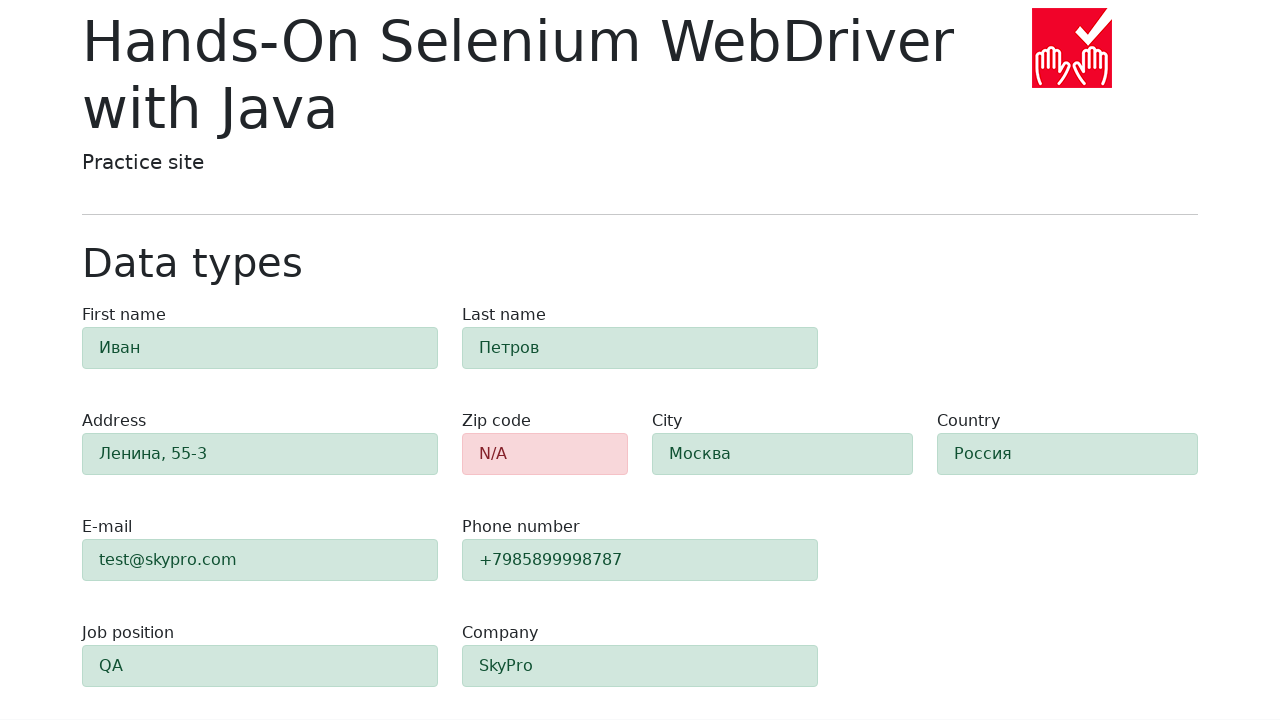

Verified that zip code field displays error state (alert-danger)
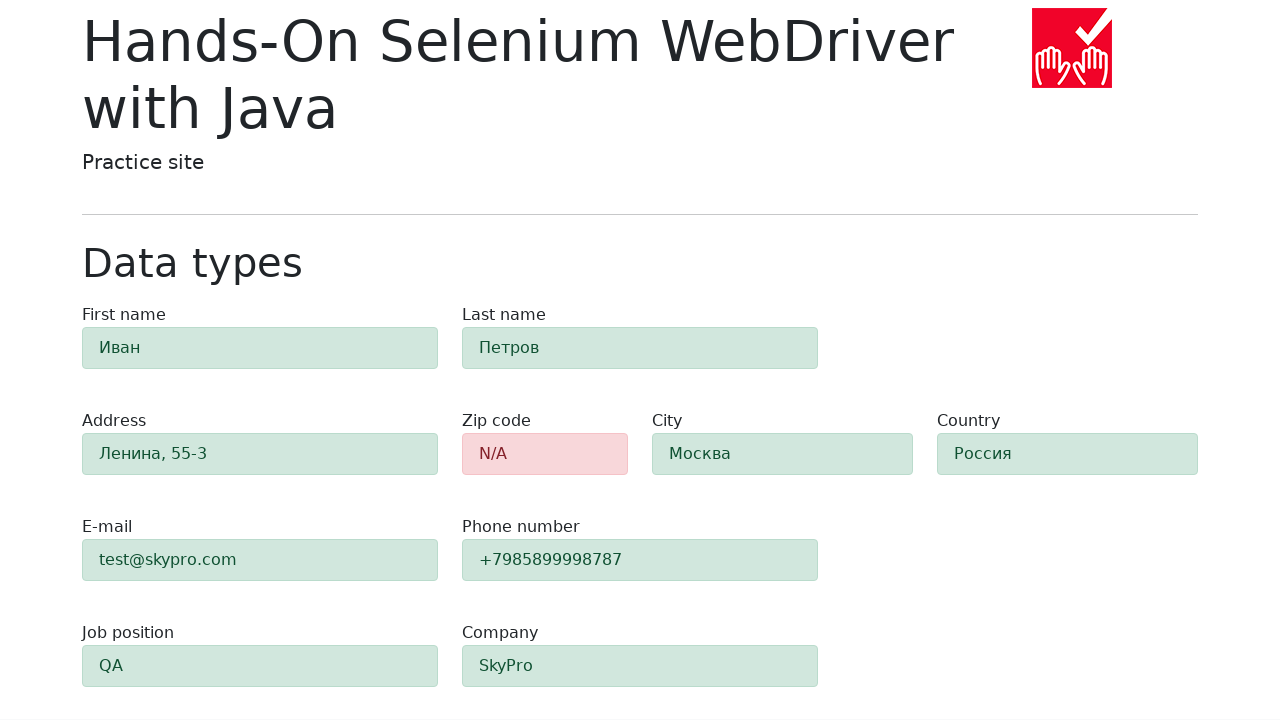

Verified that 9 fields display success state (alert-success)
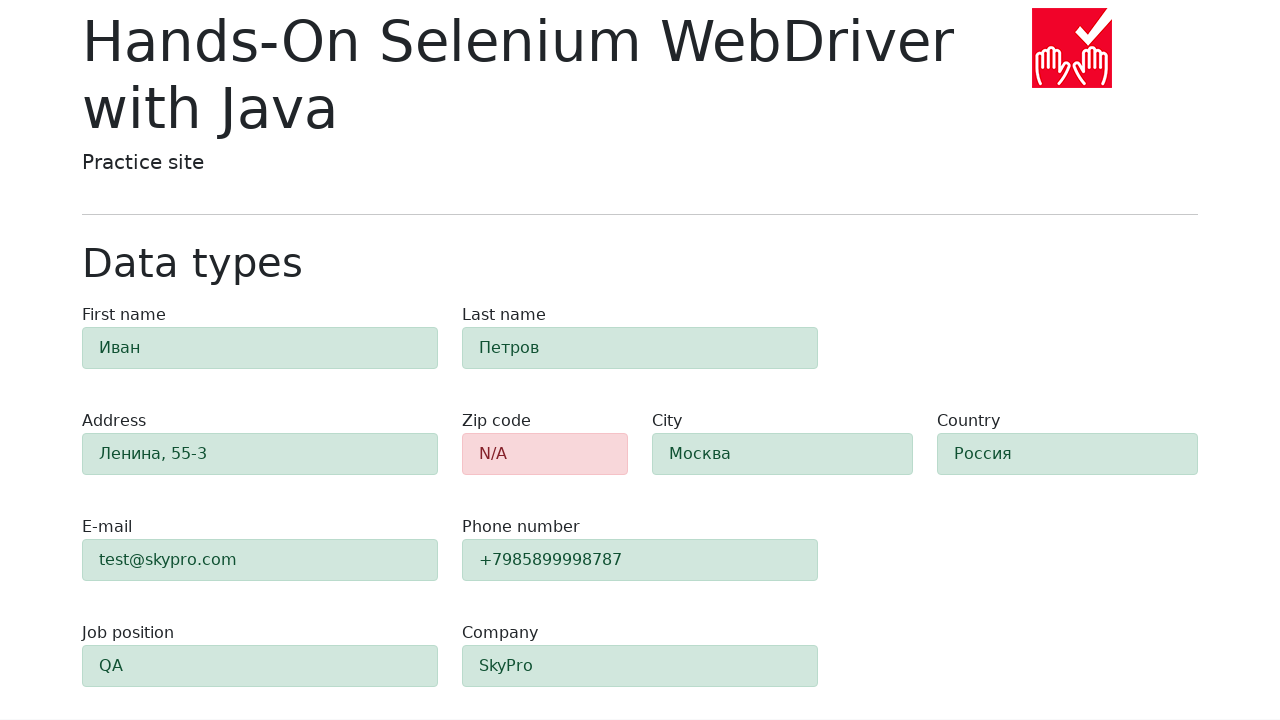

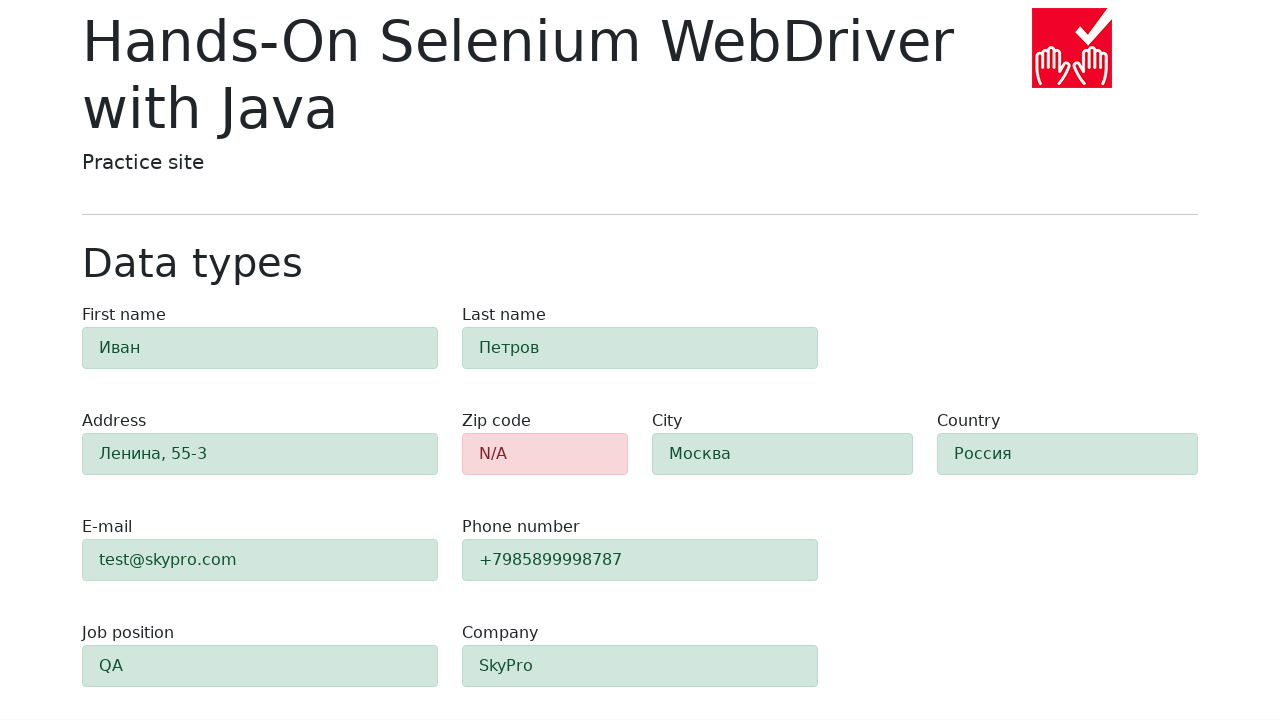